Simple navigation test that opens the Ola Corporate website and verifies the page loads

Starting URL: https://corporate.olacabs.com/

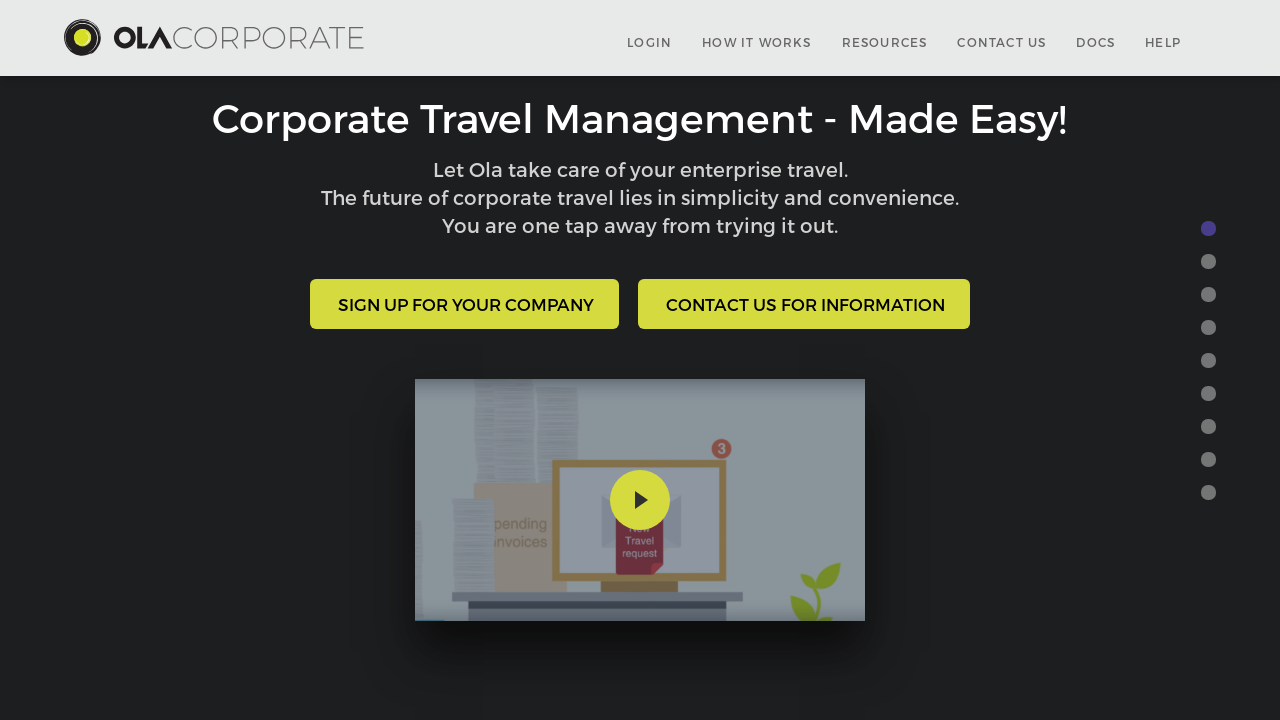

Waited for Ola Corporate website to load (domcontentloaded)
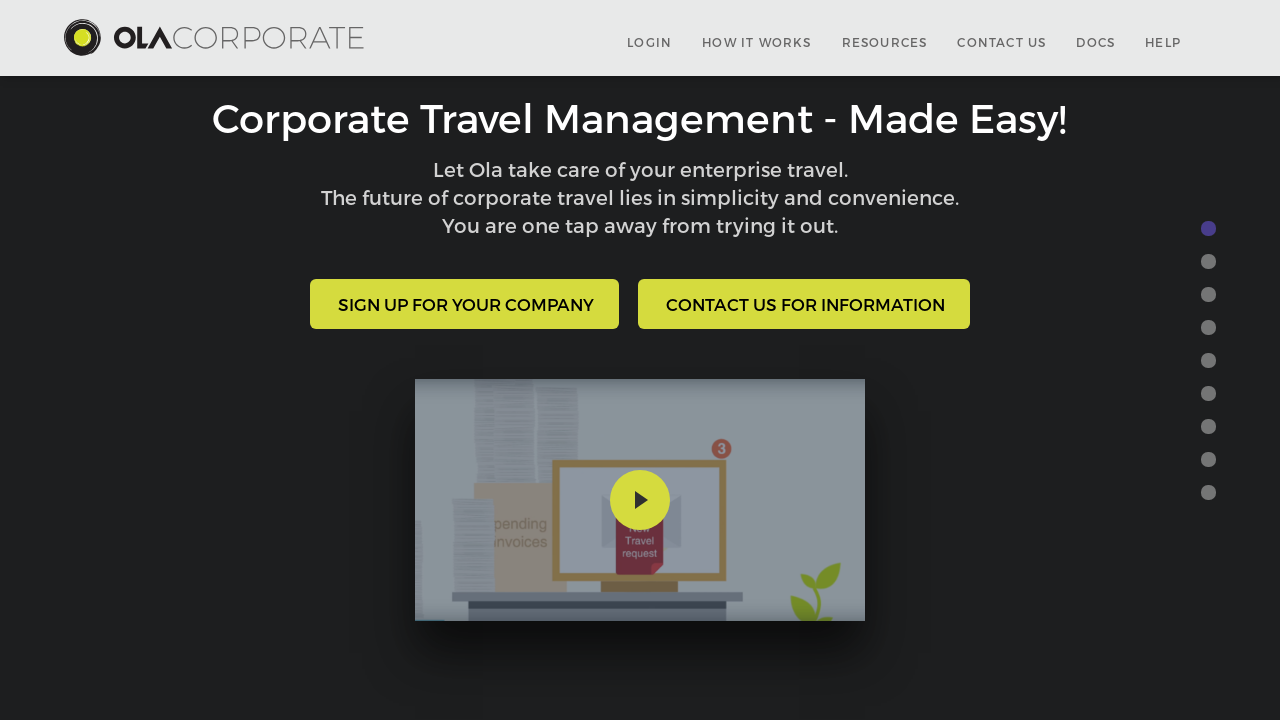

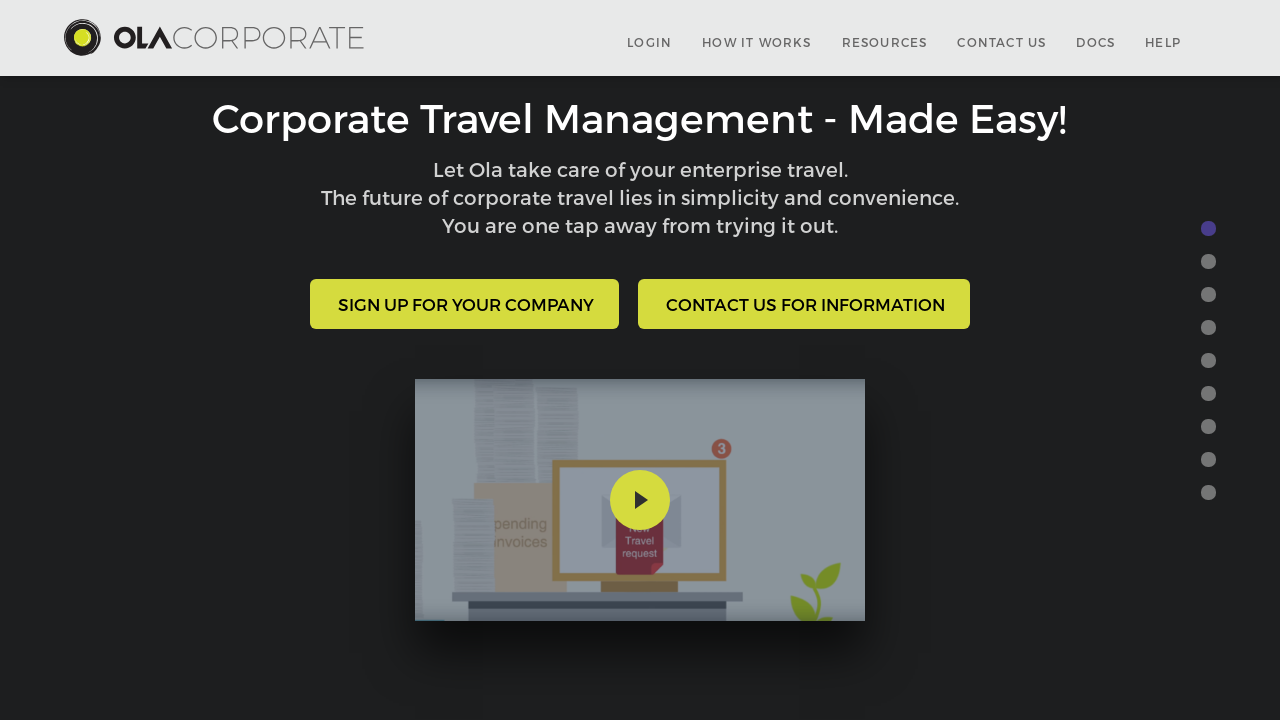